Navigates to Skills section, scrolls to footer and clicks the Skills link from the footer navigation

Starting URL: https://www.coolmathgames.com/

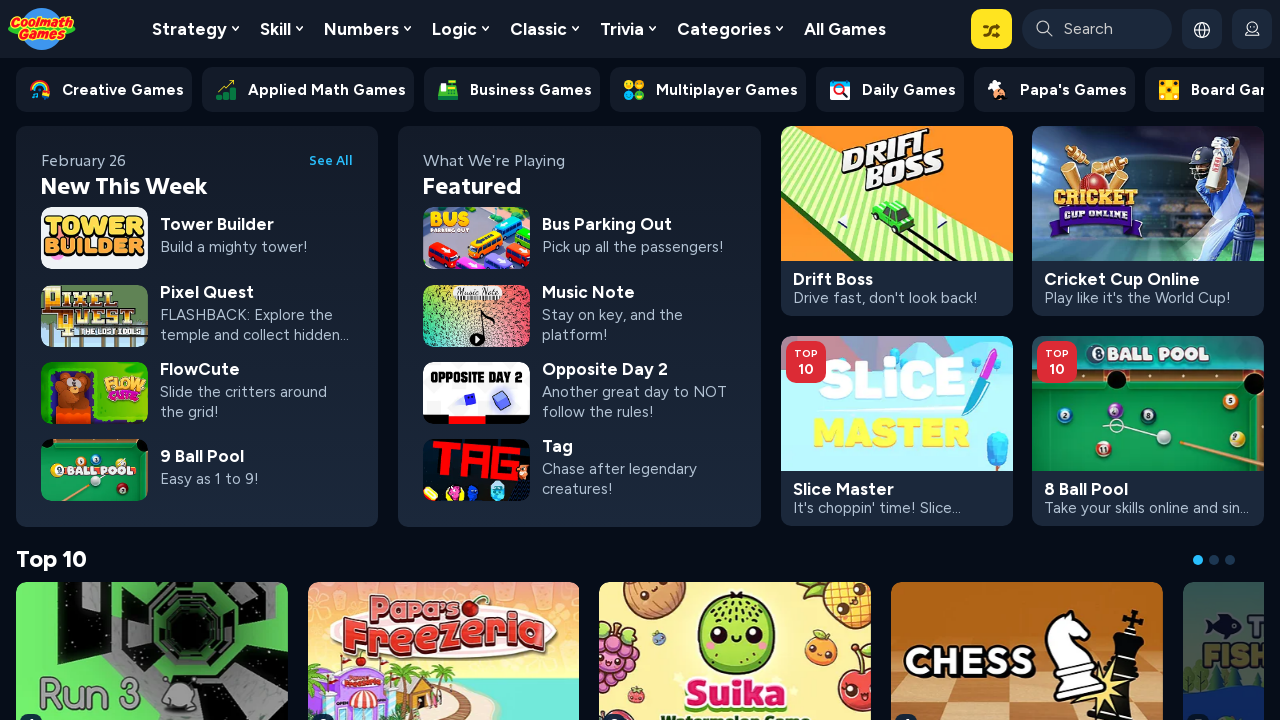

Clicked Skills navigation link at (281, 29) on a:has-text("Skill")
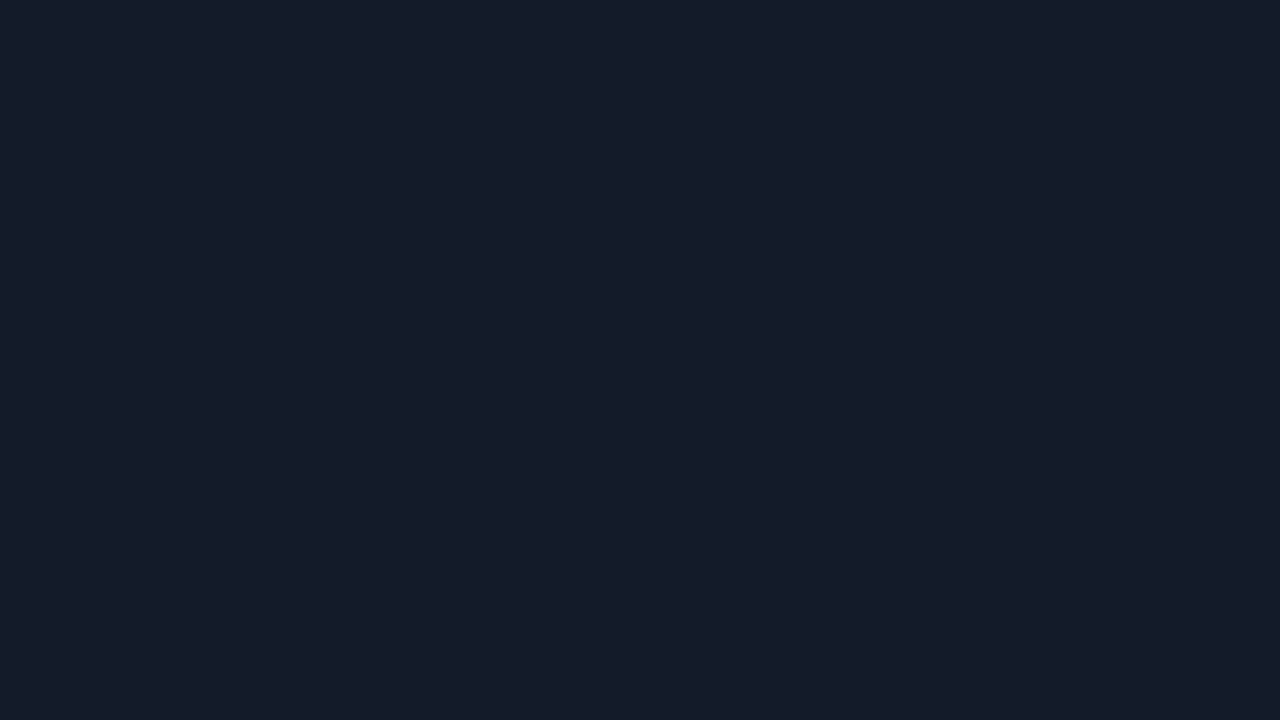

Scrolled to bottom of page
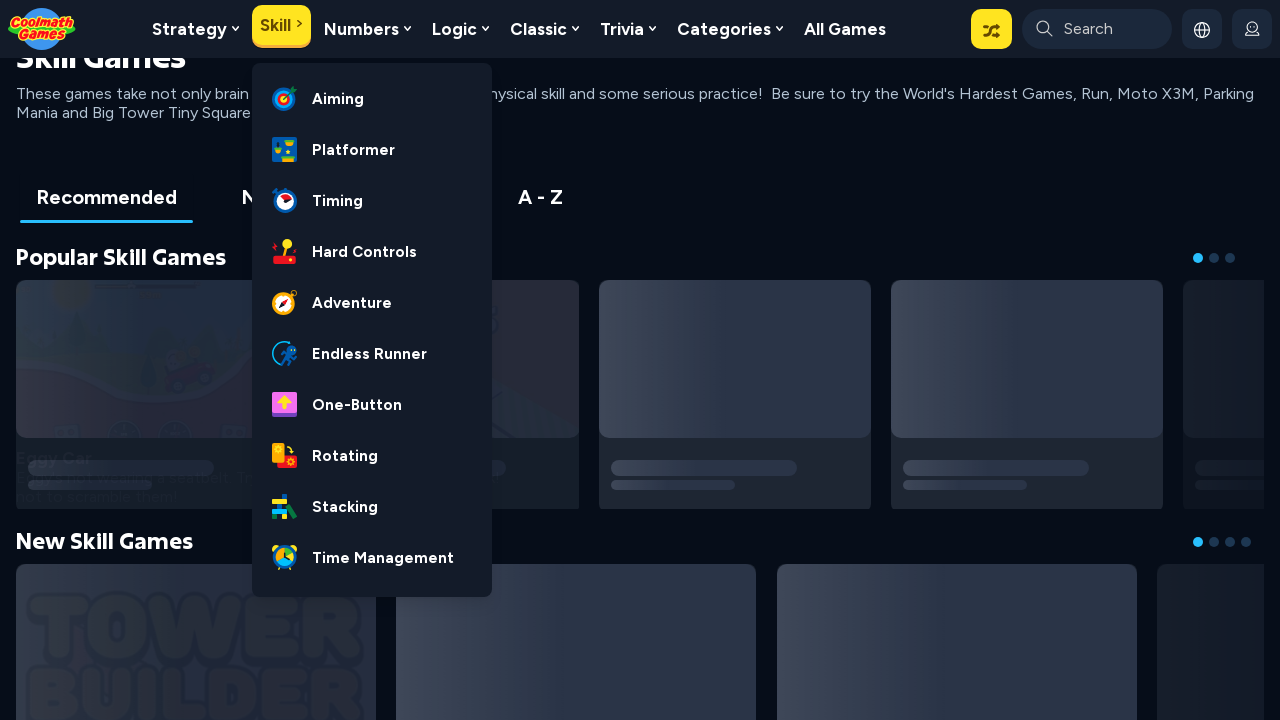

Located Skills link in footer navigation
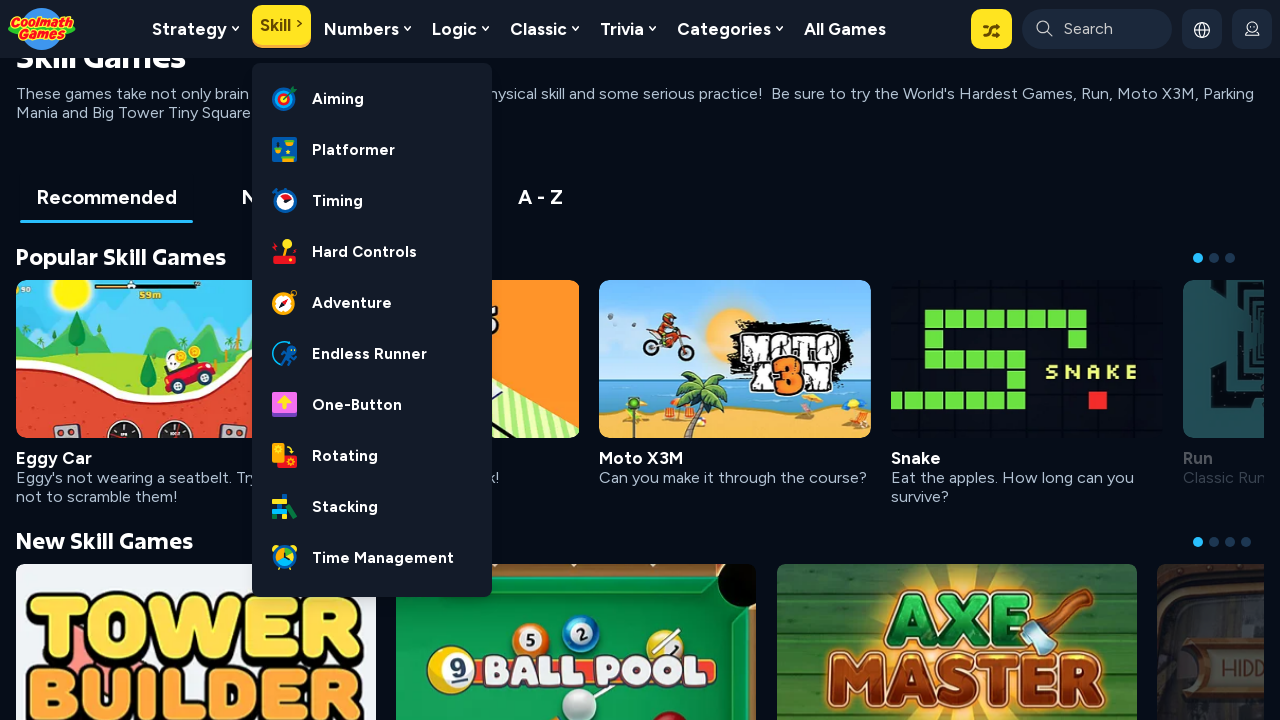

Hovered over footer Skills link at (318, 712) on xpath=//*[@id='main-content']/div/div[2]/footer/div/div/div[2]/nav/div[2]/ul/li[
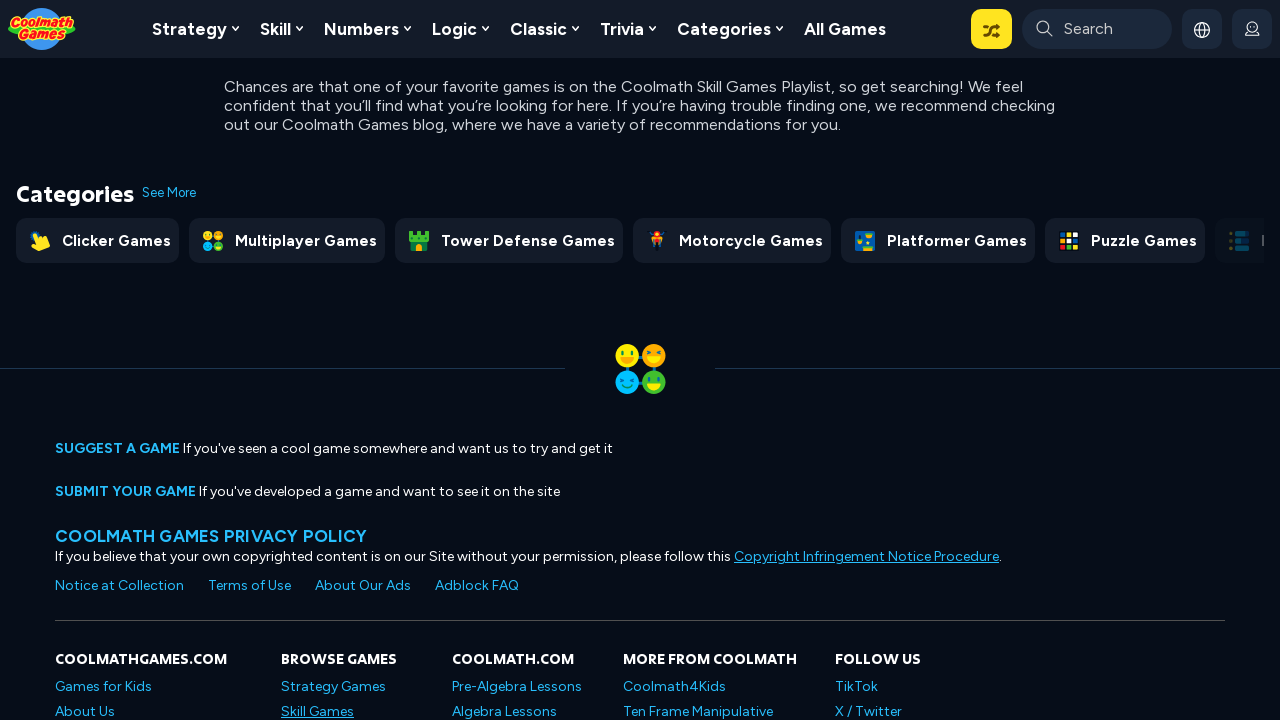

Waited 1 second for animations
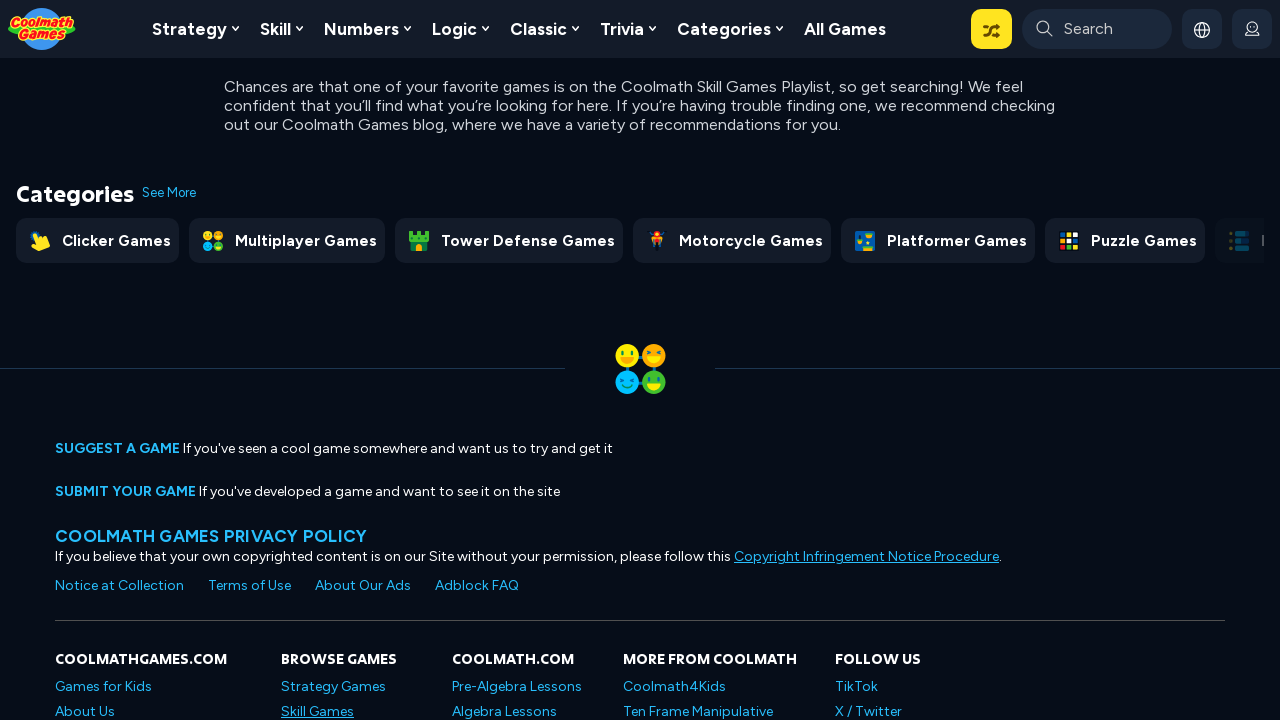

Clicked Skills link from footer navigation at (318, 712) on xpath=//*[@id='main-content']/div/div[2]/footer/div/div/div[2]/nav/div[2]/ul/li[
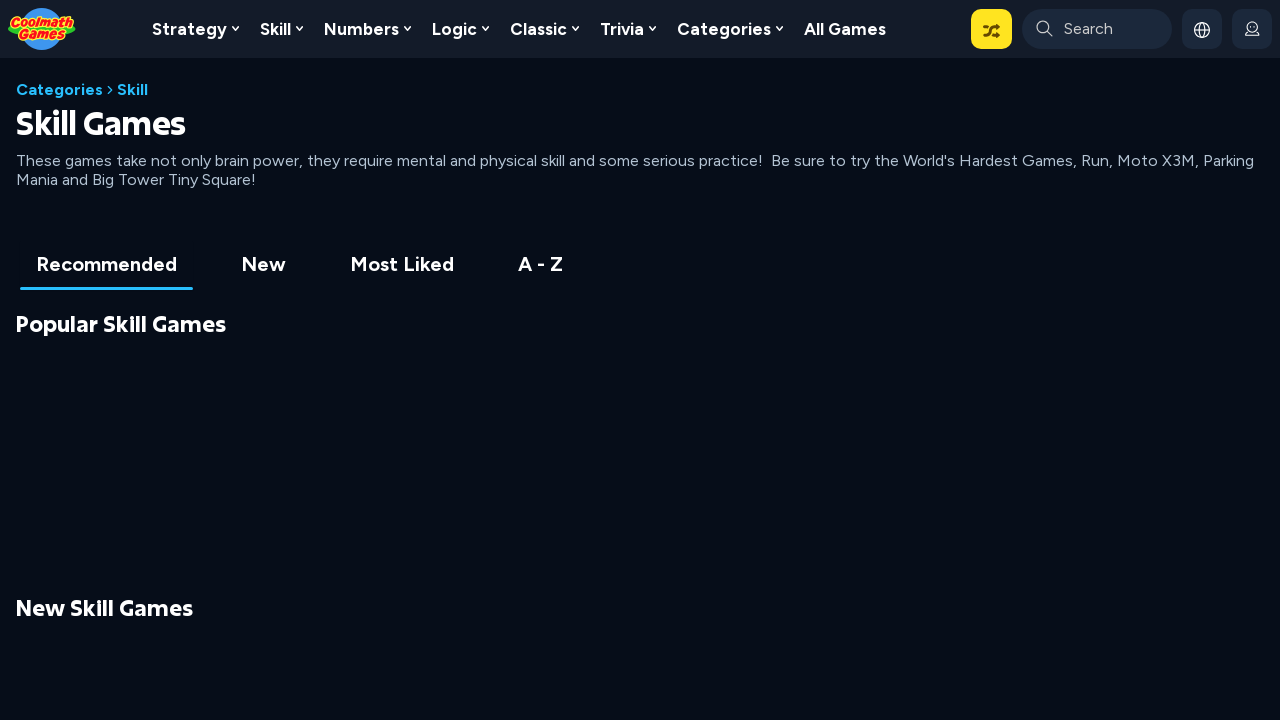

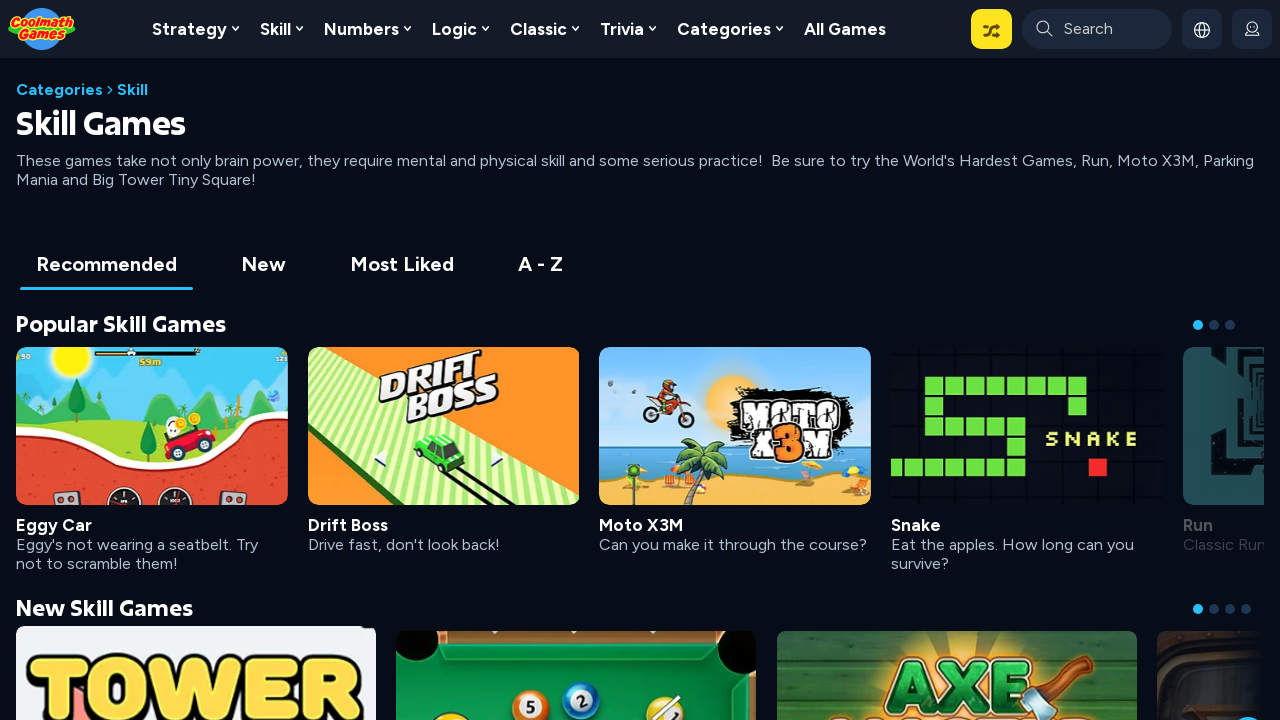